Solves a mathematical puzzle by reading a value from the page, calculating the result using a formula, filling the answer, selecting checkboxes and radio buttons, then submitting the form

Starting URL: http://suninjuly.github.io/math.html

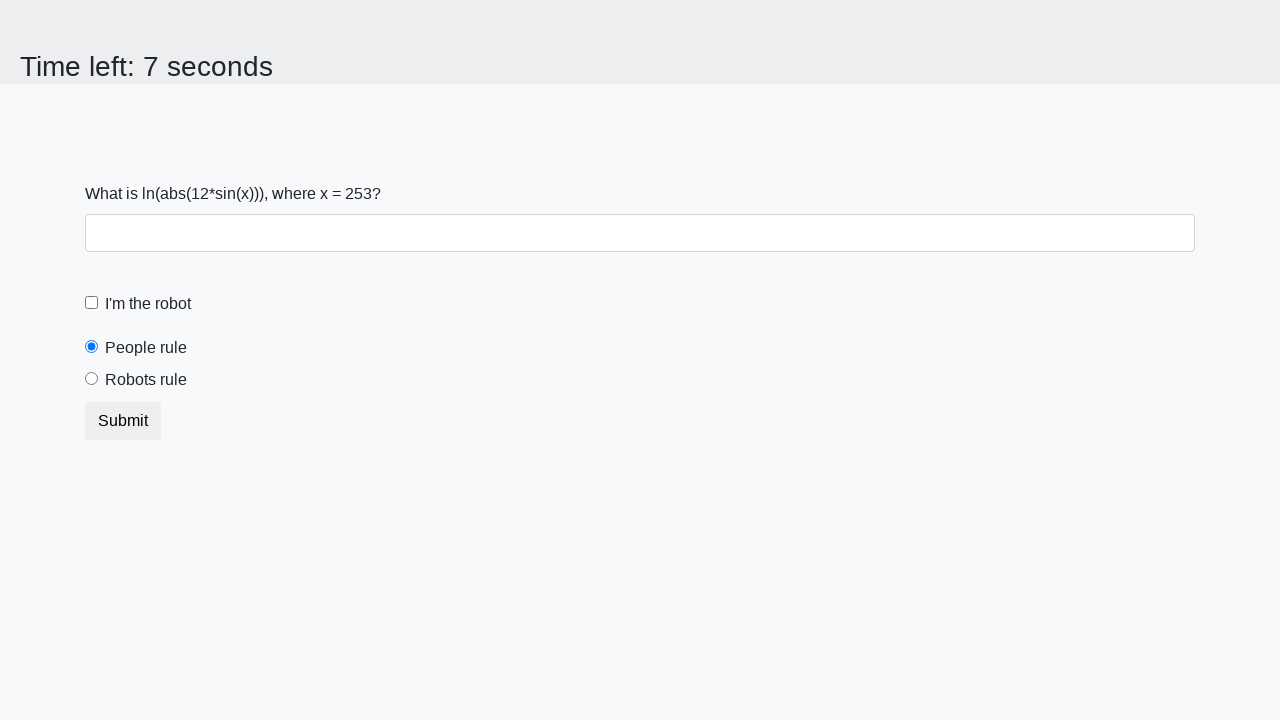

Retrieved mathematical value from page element #input_value
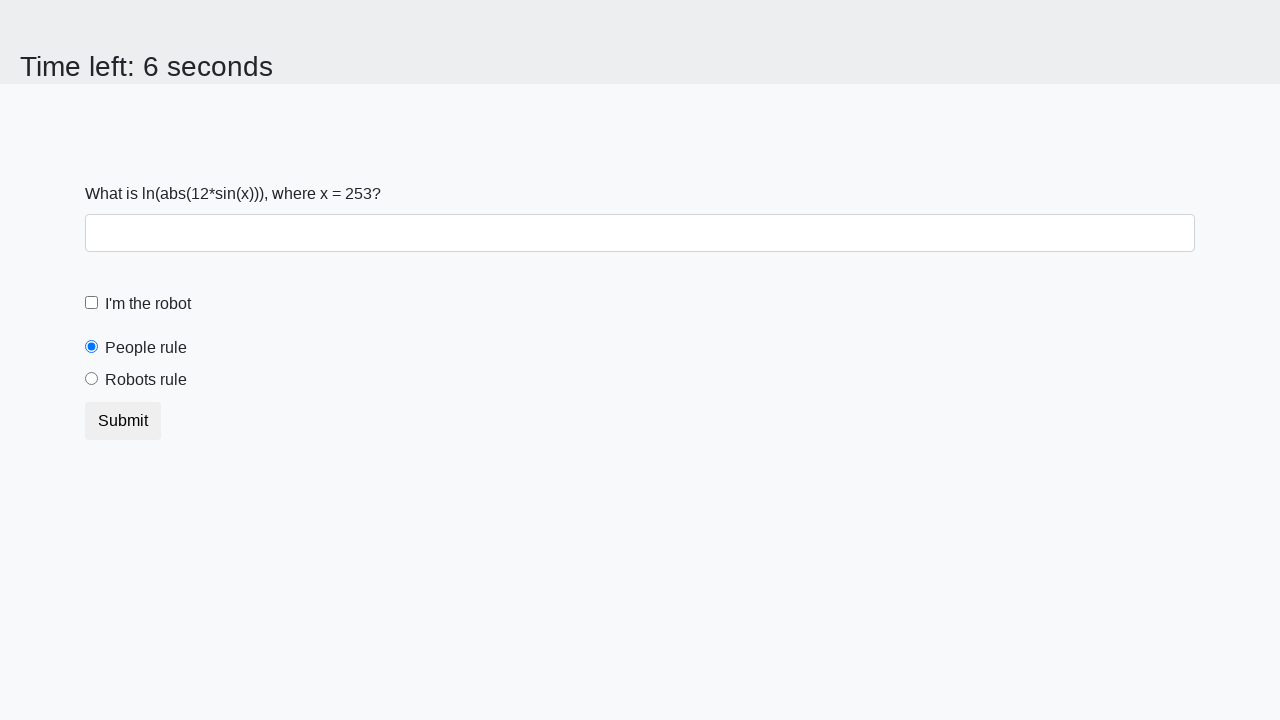

Calculated result using formula: log(abs(12*sin(253))) = 2.4797169351557757
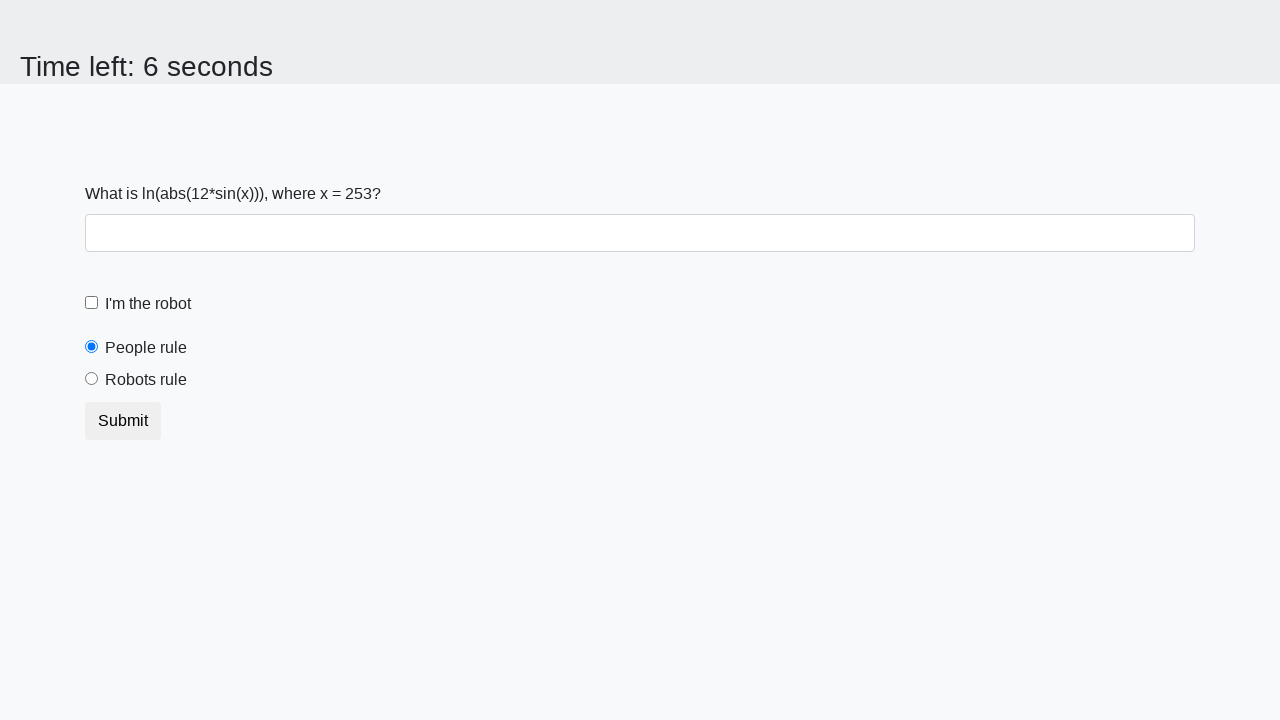

Filled answer field with calculated value: 2.4797169351557757 on #answer
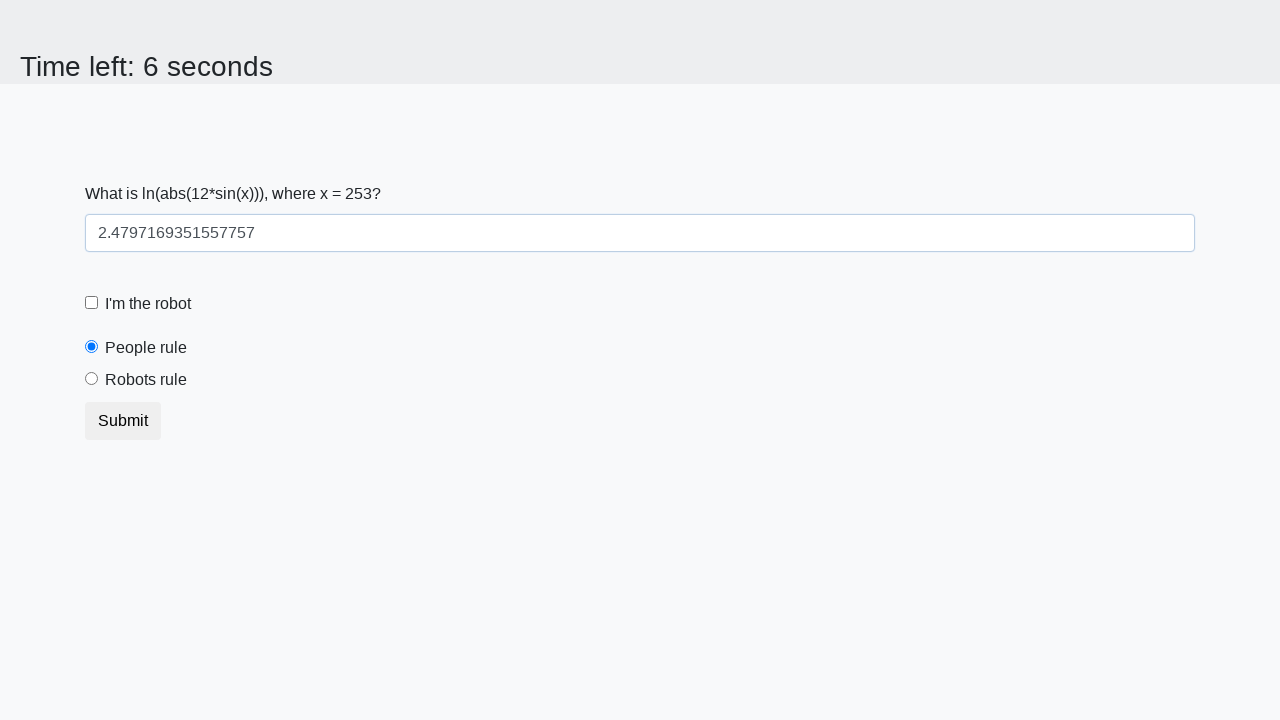

Selected the robot checkbox at (148, 304) on [for='robotCheckbox']
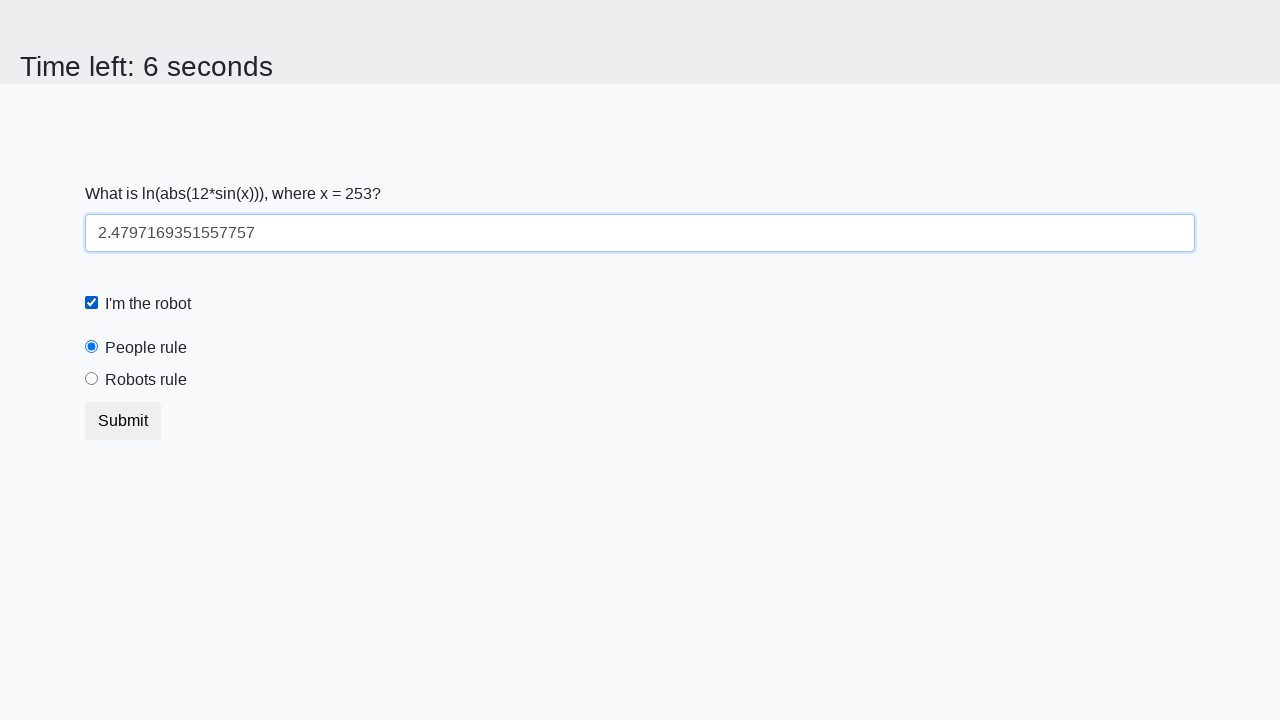

Selected the 'robots rule' radio button at (146, 380) on [for='robotsRule']
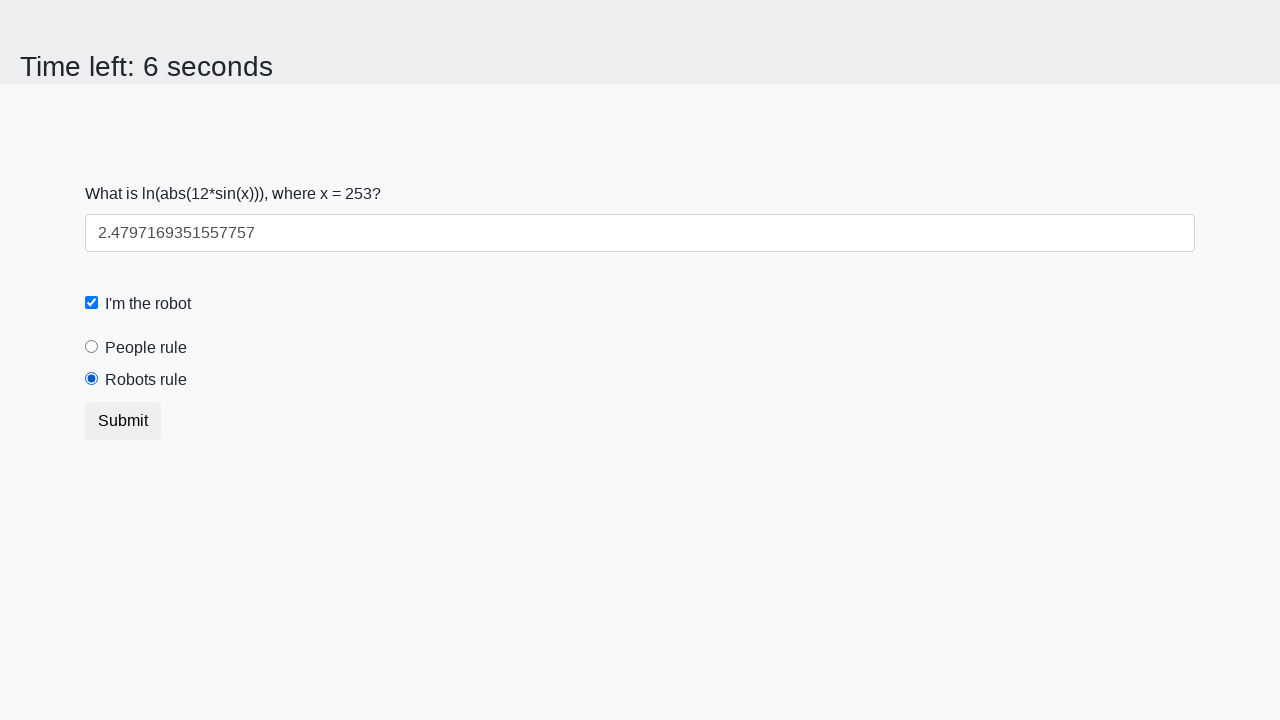

Clicked submit button to submit the form at (123, 421) on button.btn
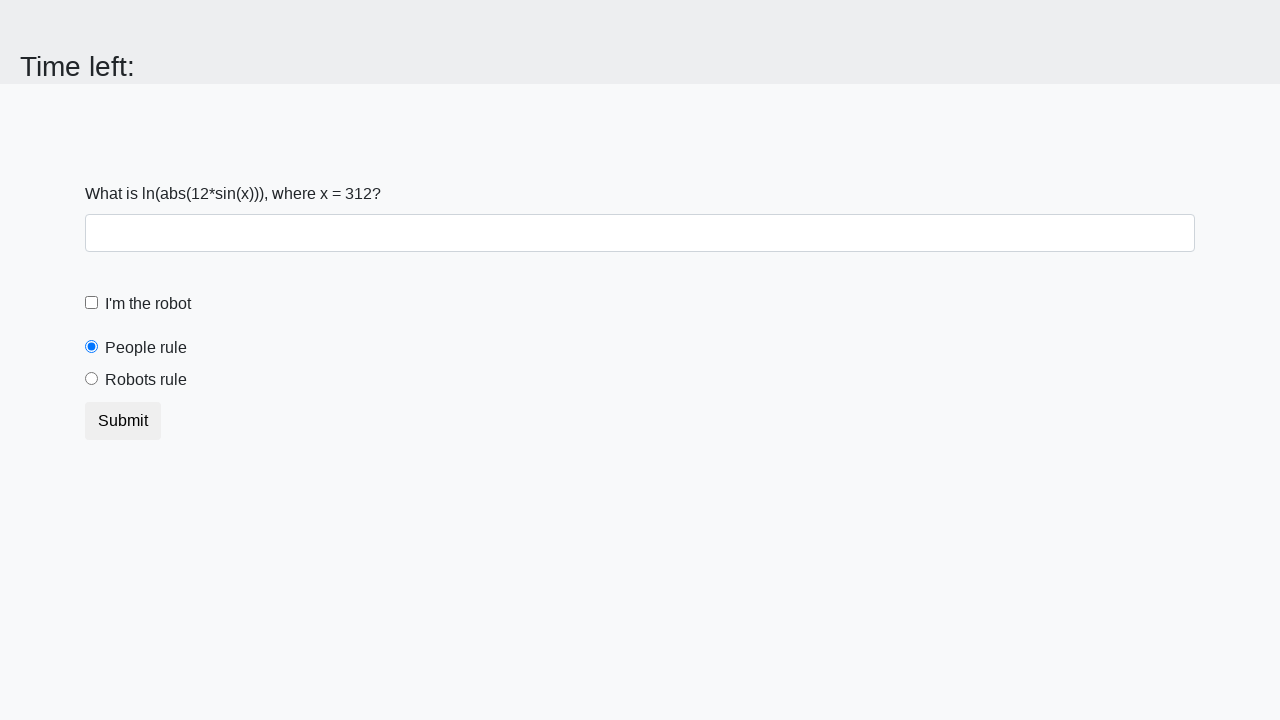

Waited for form submission result to appear
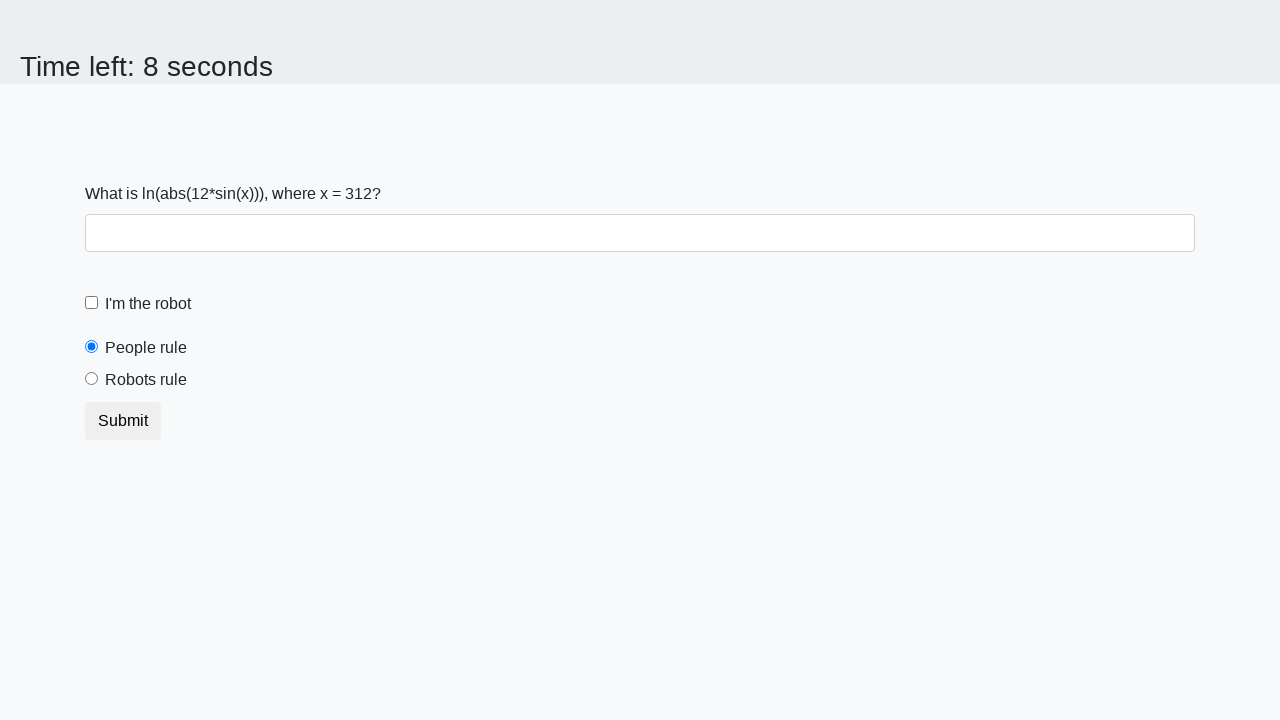

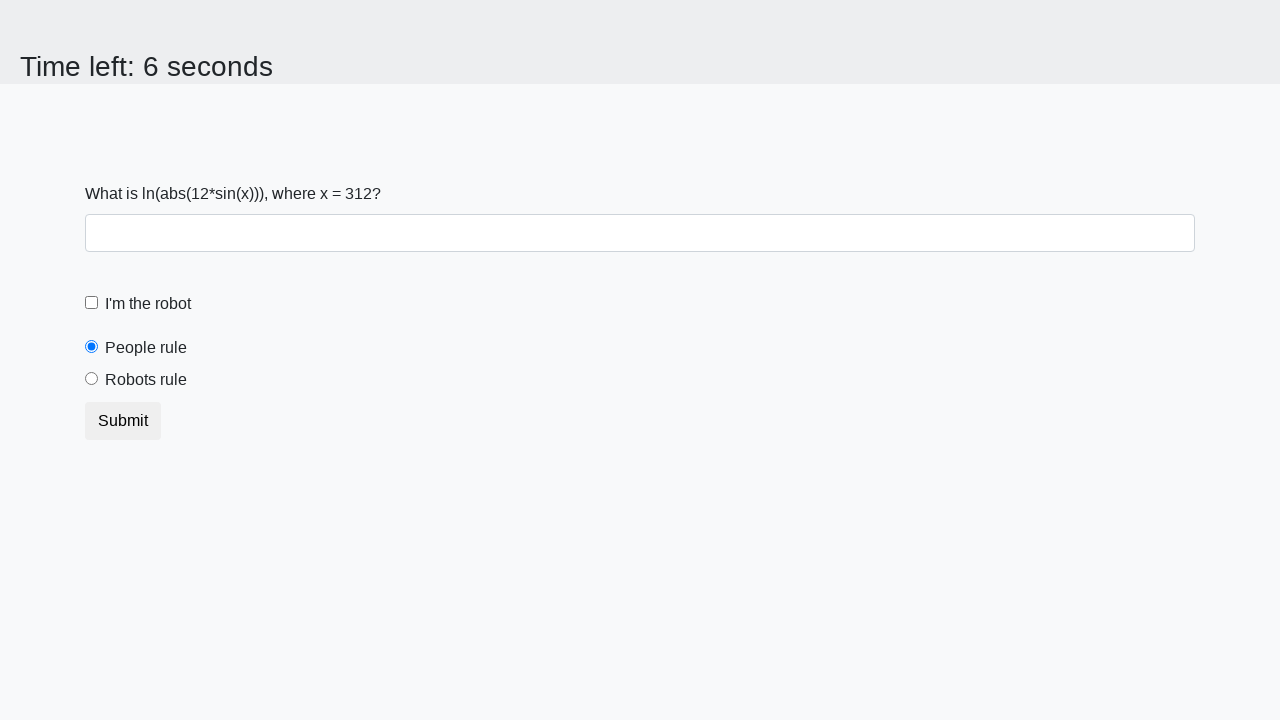